Tests toggle hide/show functionality on W3Schools by clicking a button to toggle element visibility, then verifying the display state of visible, hidden, and absent elements.

Starting URL: https://www.w3schools.com/howto/howto_js_toggle_hide_show.asp

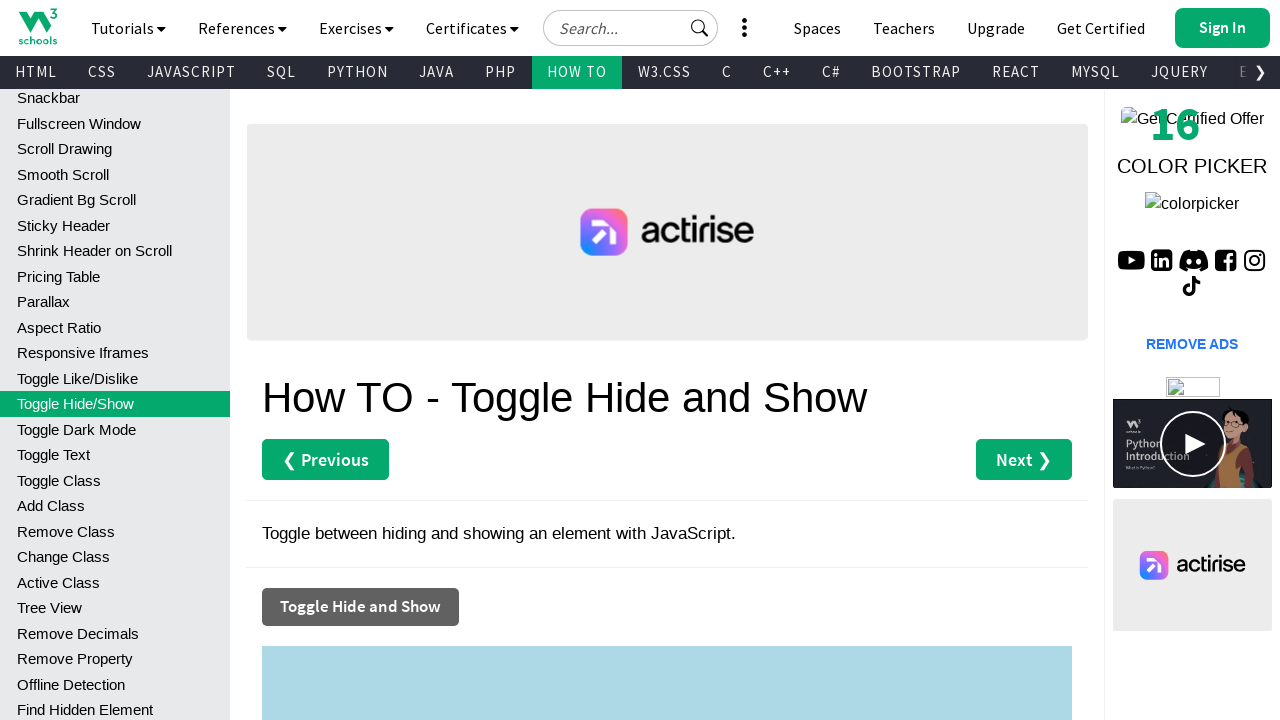

Located toggle button with onclick='myFunction()'
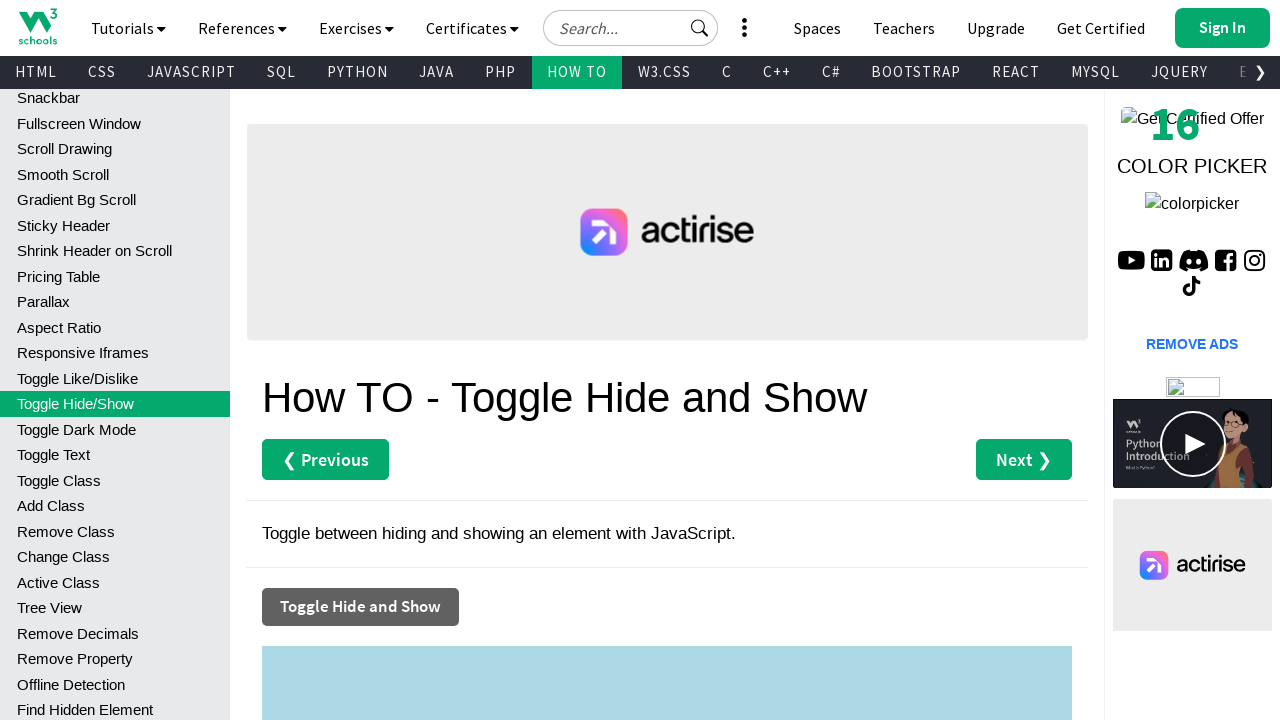

Checked that toggle button is visible
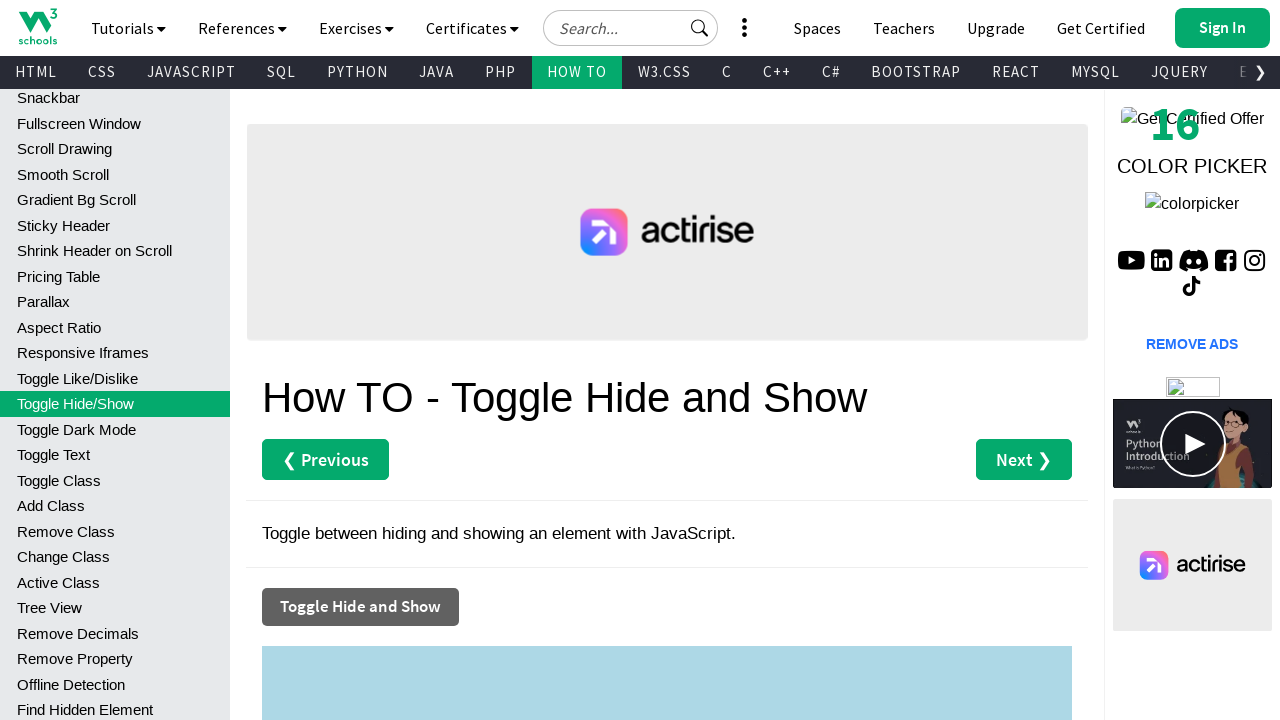

Clicked toggle button to hide/show element at (360, 607) on button[onclick='myFunction()']
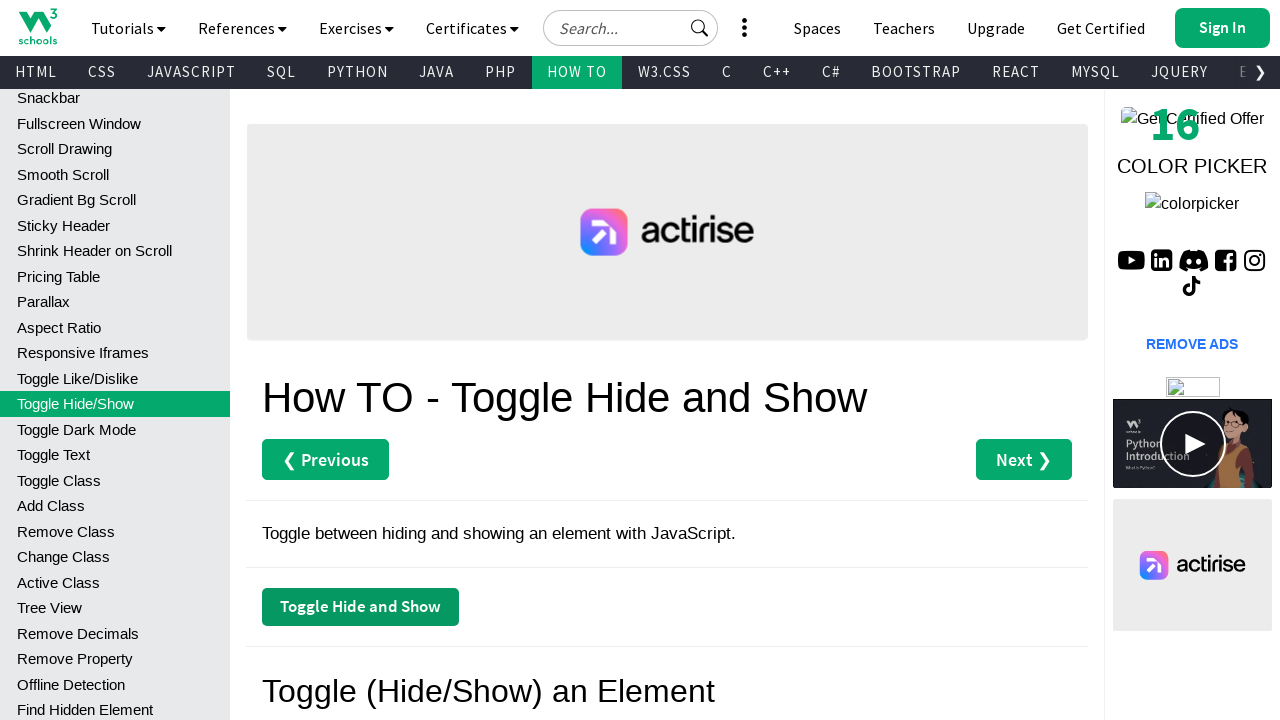

Located #myDIV element
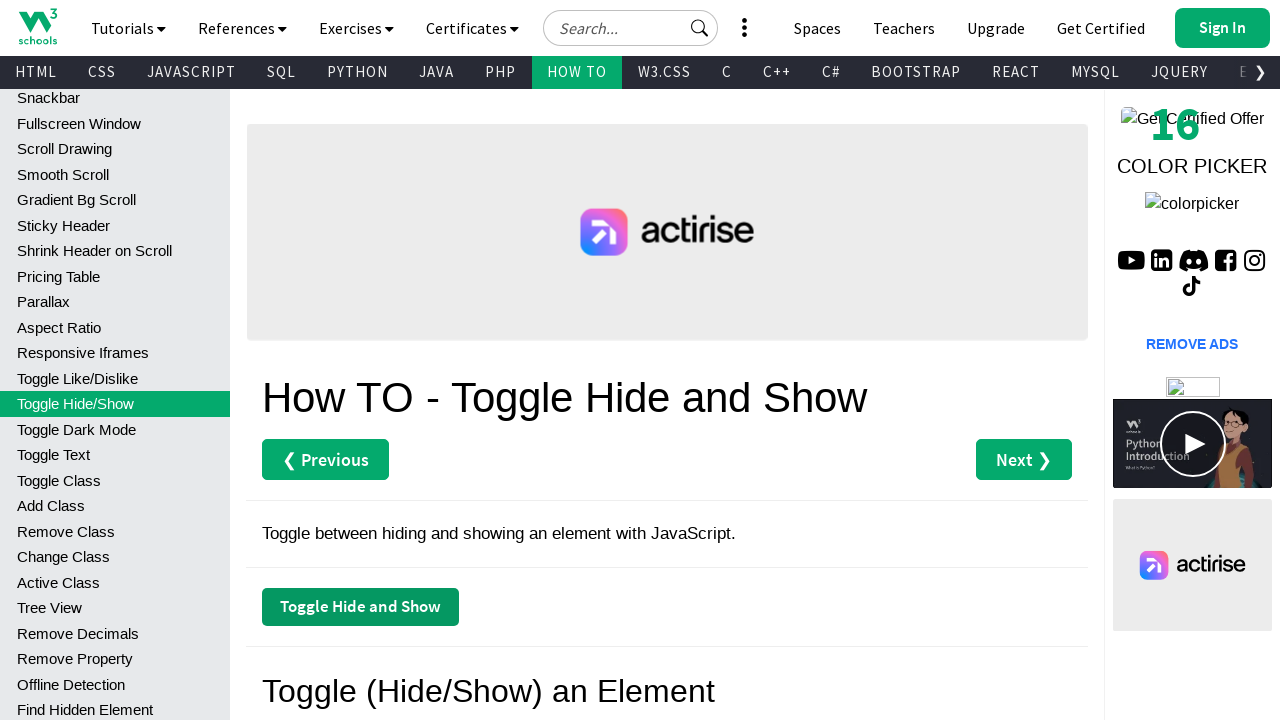

Verified #myDIV visibility state after toggle
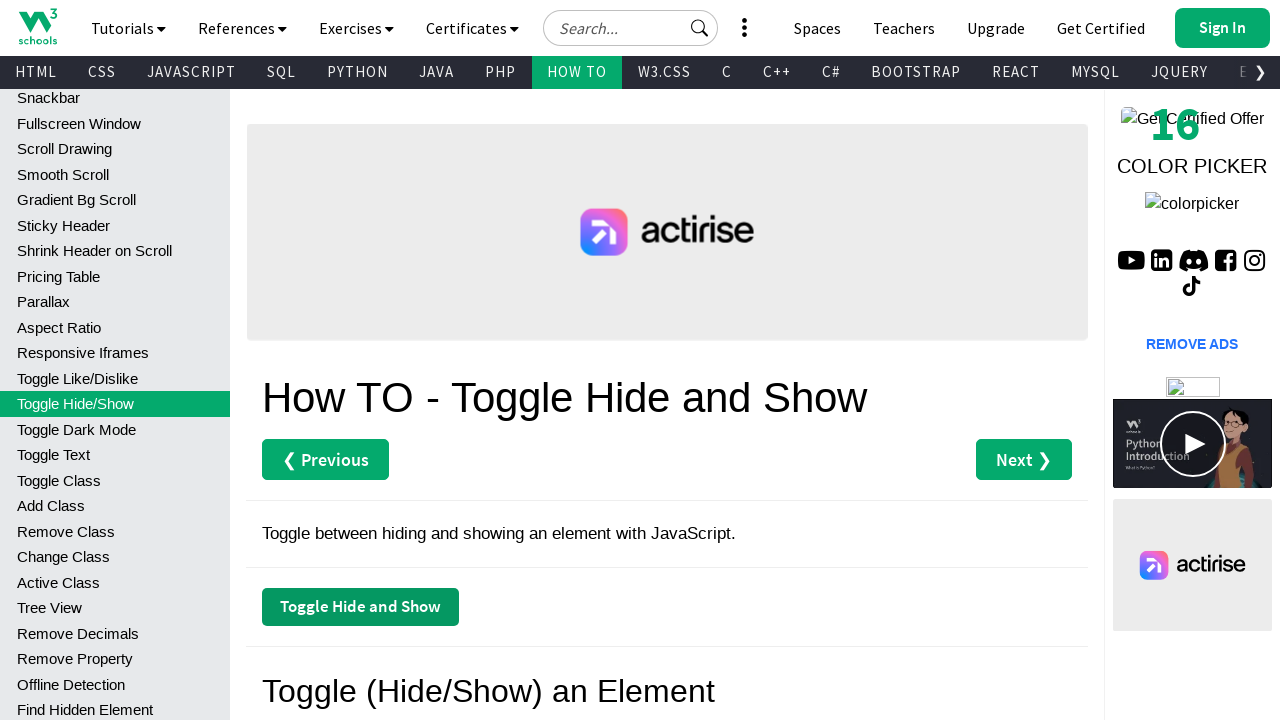

Located #myDIV2 element
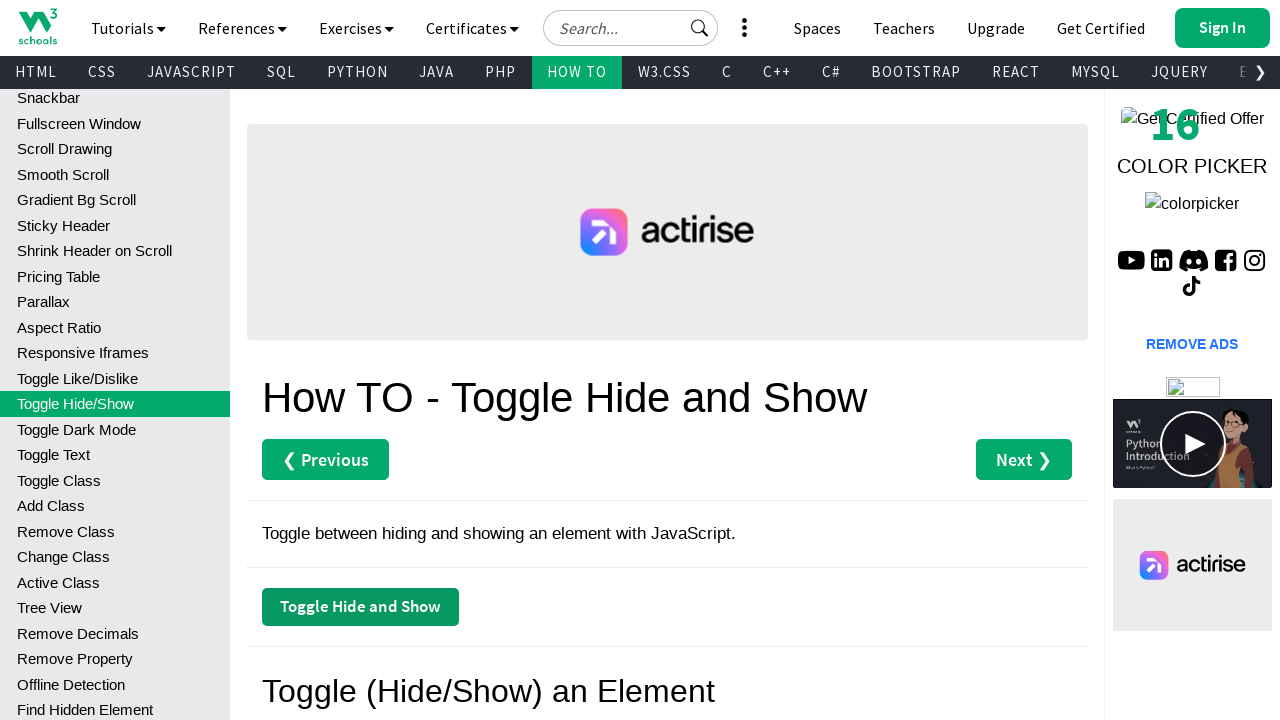

Confirmed that #myDIV2 element is absent
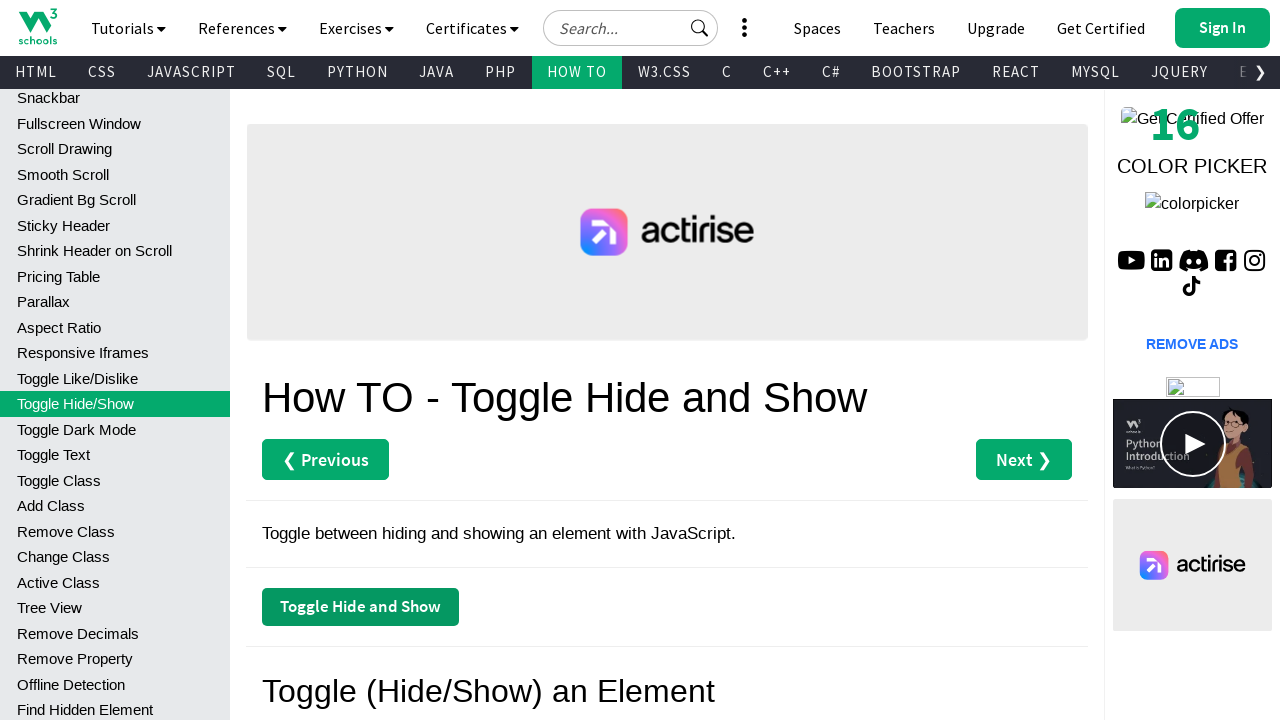

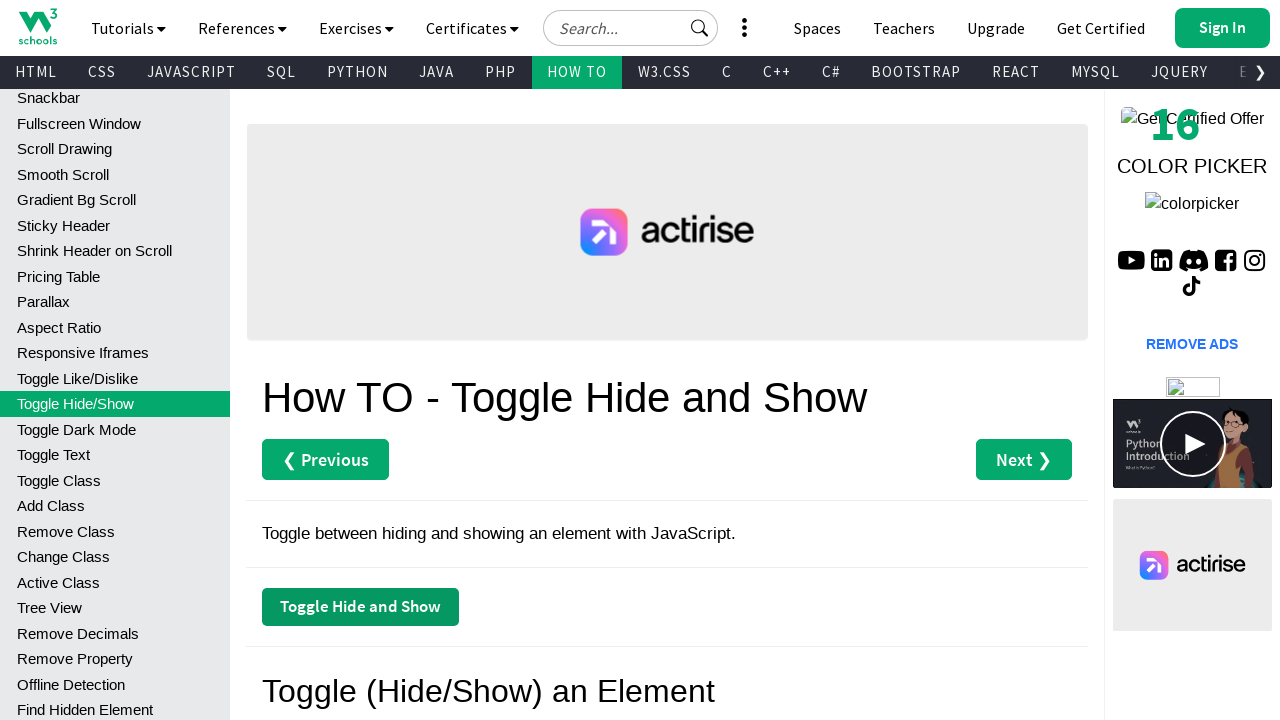